Tests handling of a confirmation alert by clicking the confirm button and dismissing it

Starting URL: https://the-internet.herokuapp.com/javascript_alerts

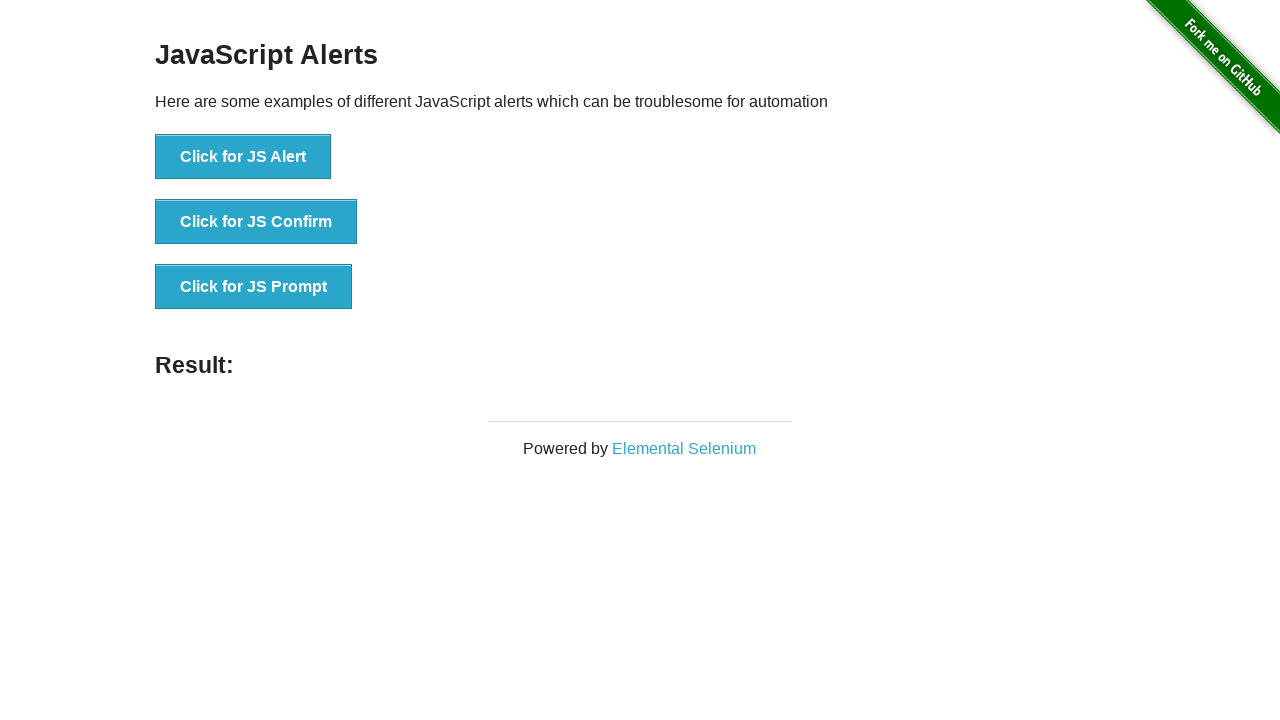

Clicked button to trigger confirmation alert at (256, 222) on //*[@id="content"]/div/ul/li[2]/button
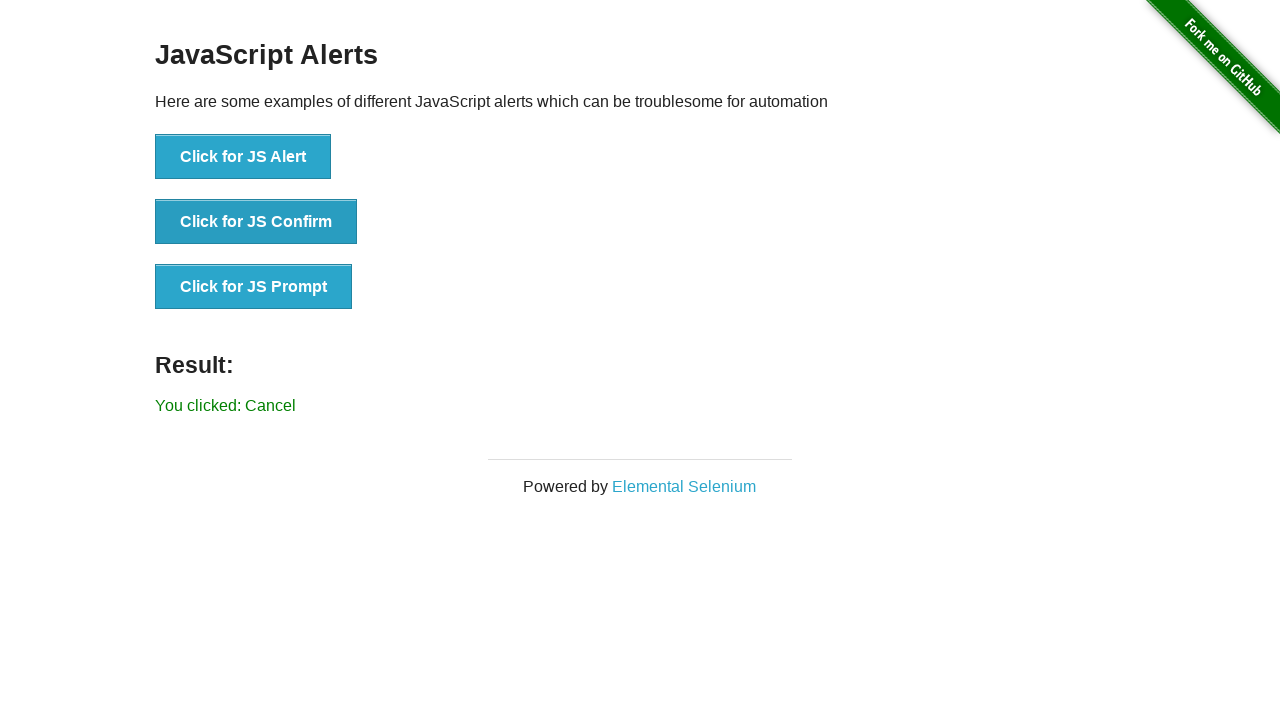

Set up dialog handler to dismiss confirmation alert
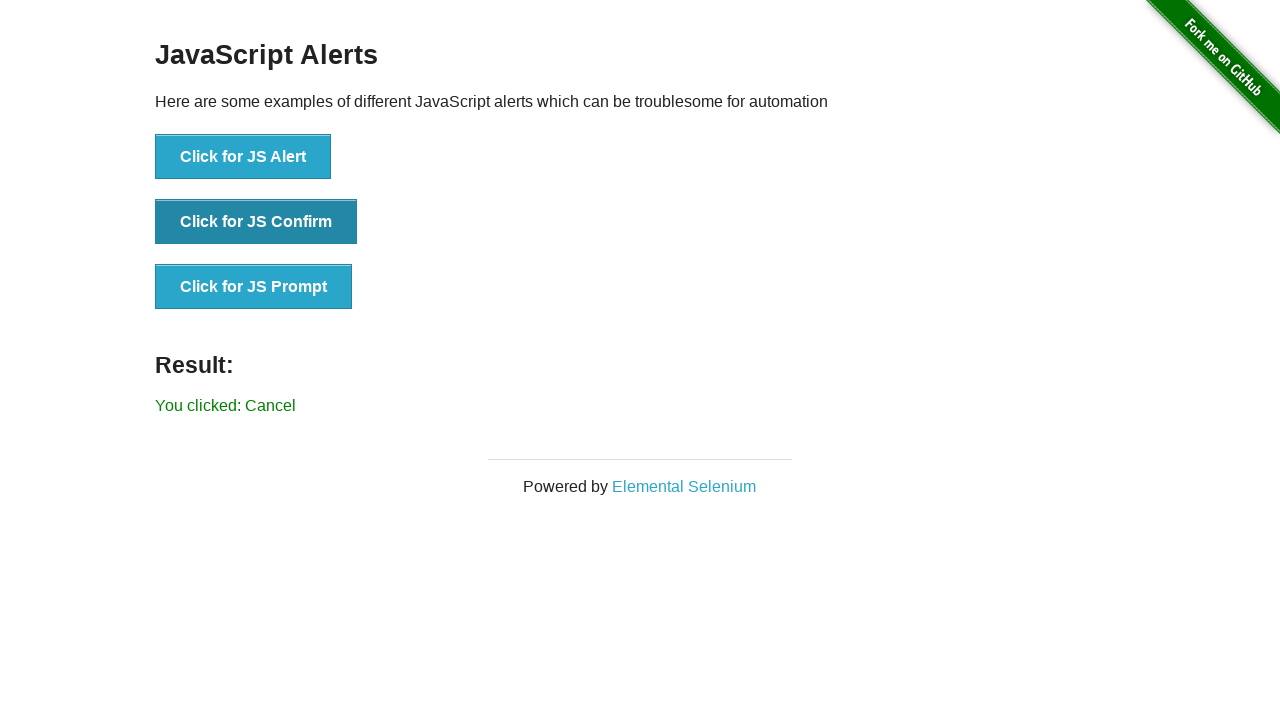

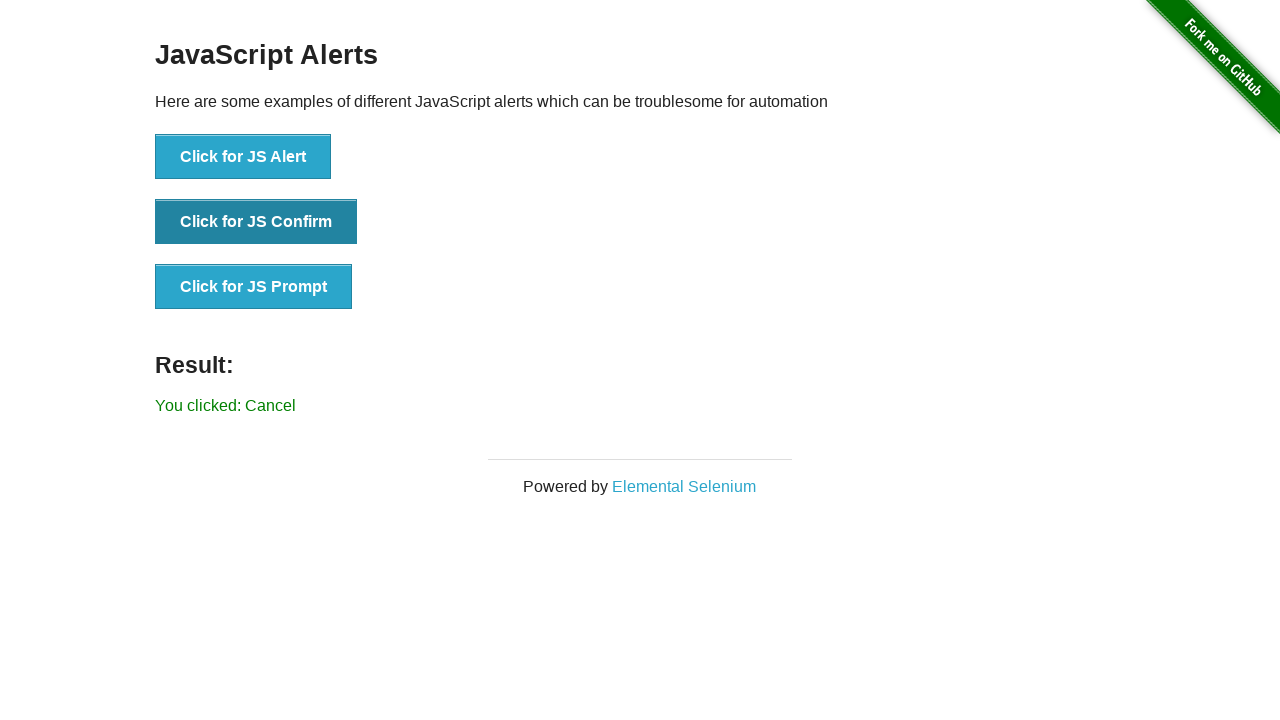